Tests a todo application by checking existing items, adding a new todo item, and verifying it was added to the list

Starting URL: https://lambdatest.github.io/sample-todo-app/

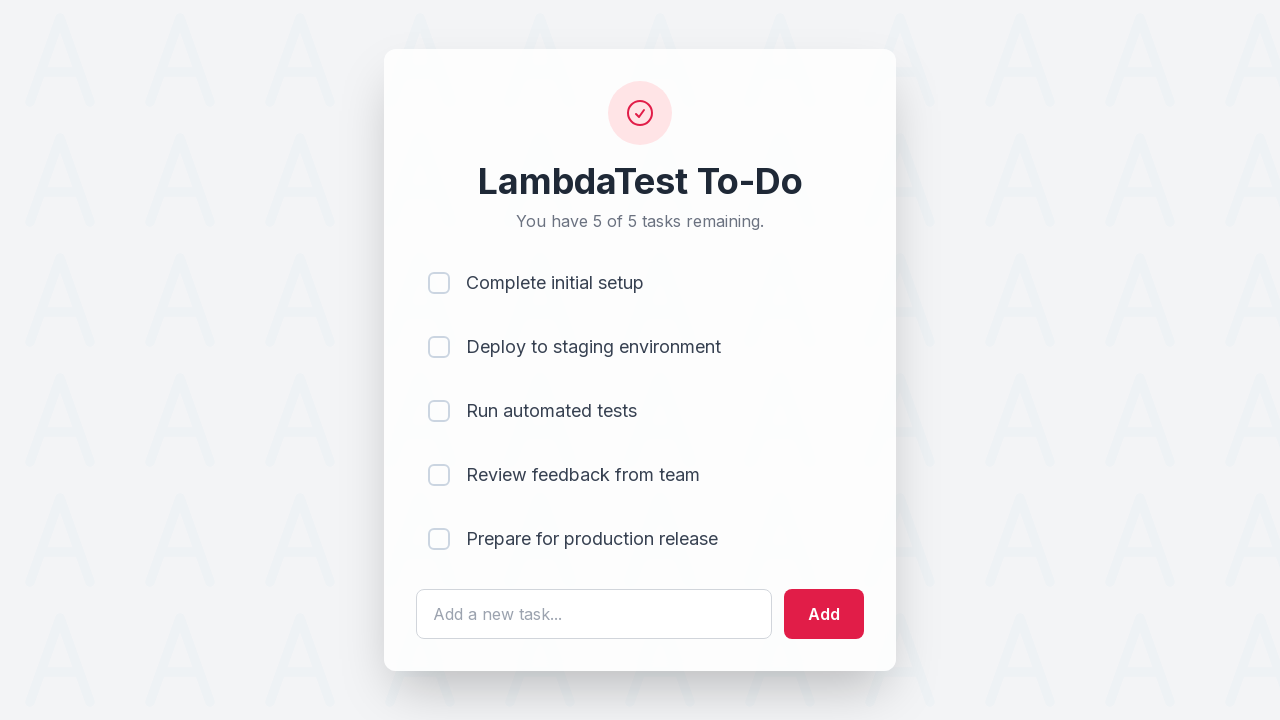

Checked first todo item (li1) at (439, 283) on input[name='li1']
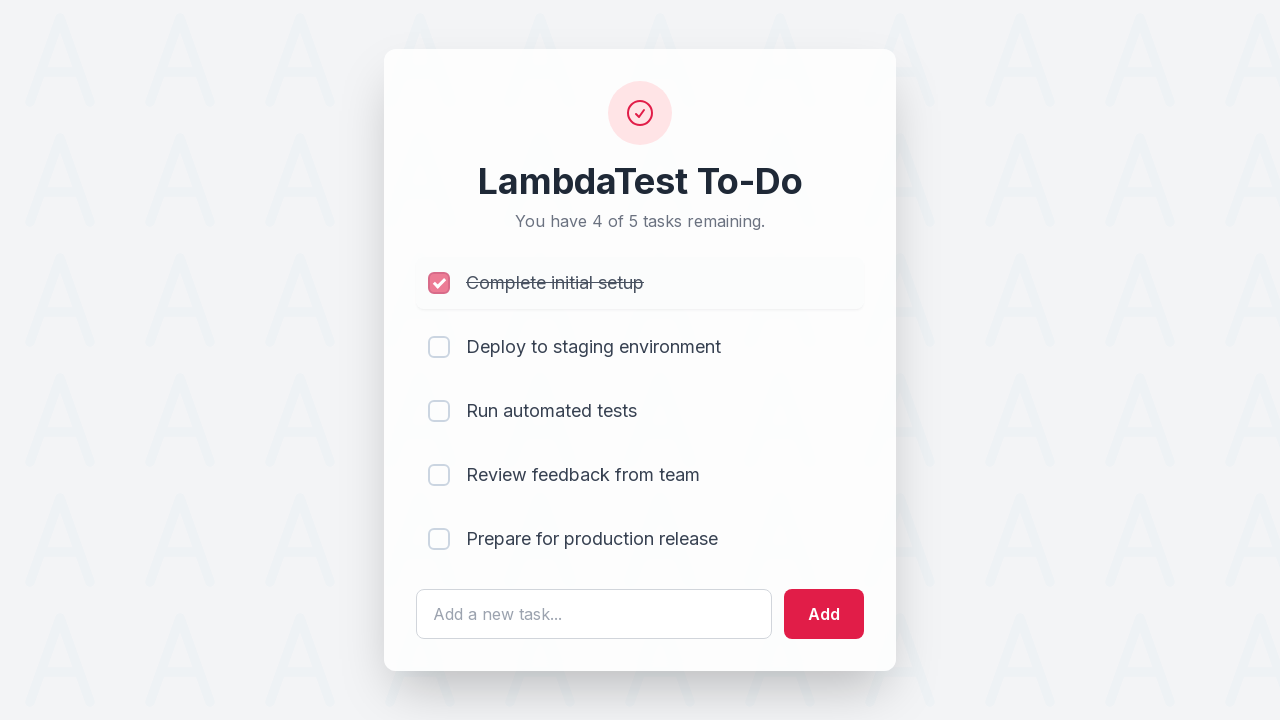

Checked second todo item (li2) at (439, 347) on input[name='li2']
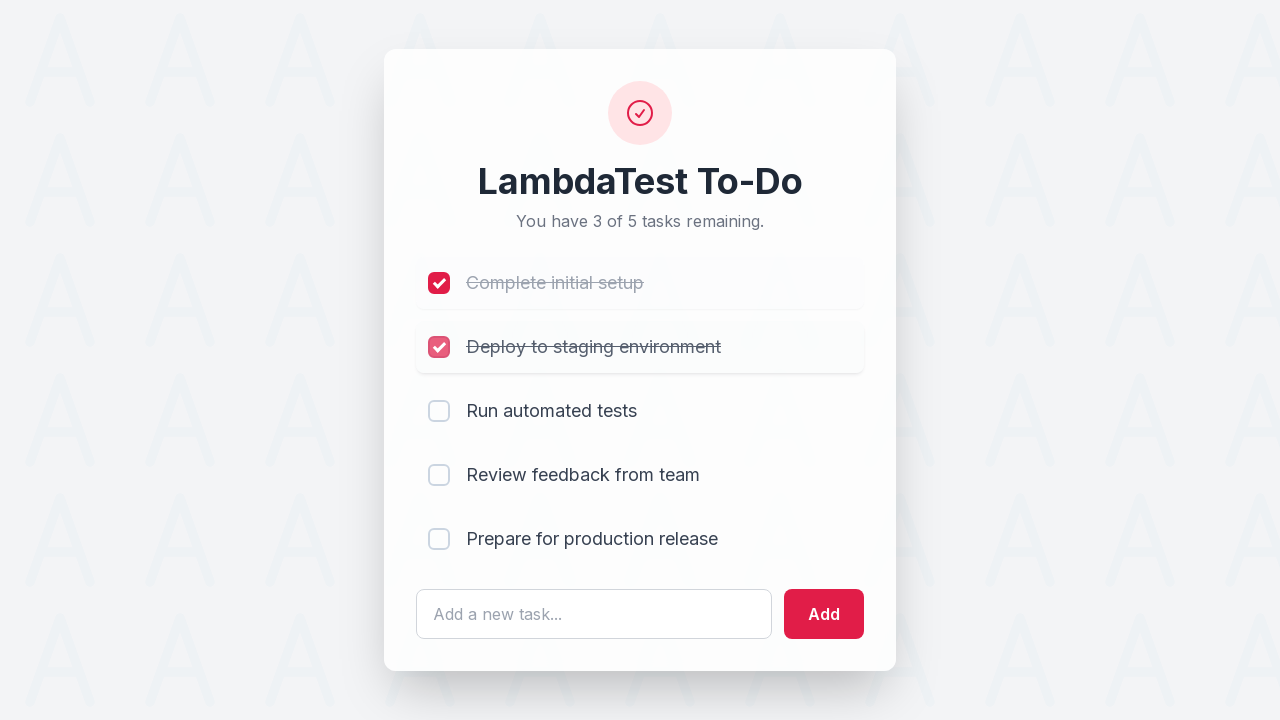

Filled todo input field with 'Happy Testing at LambdaTest' on #sampletodotext
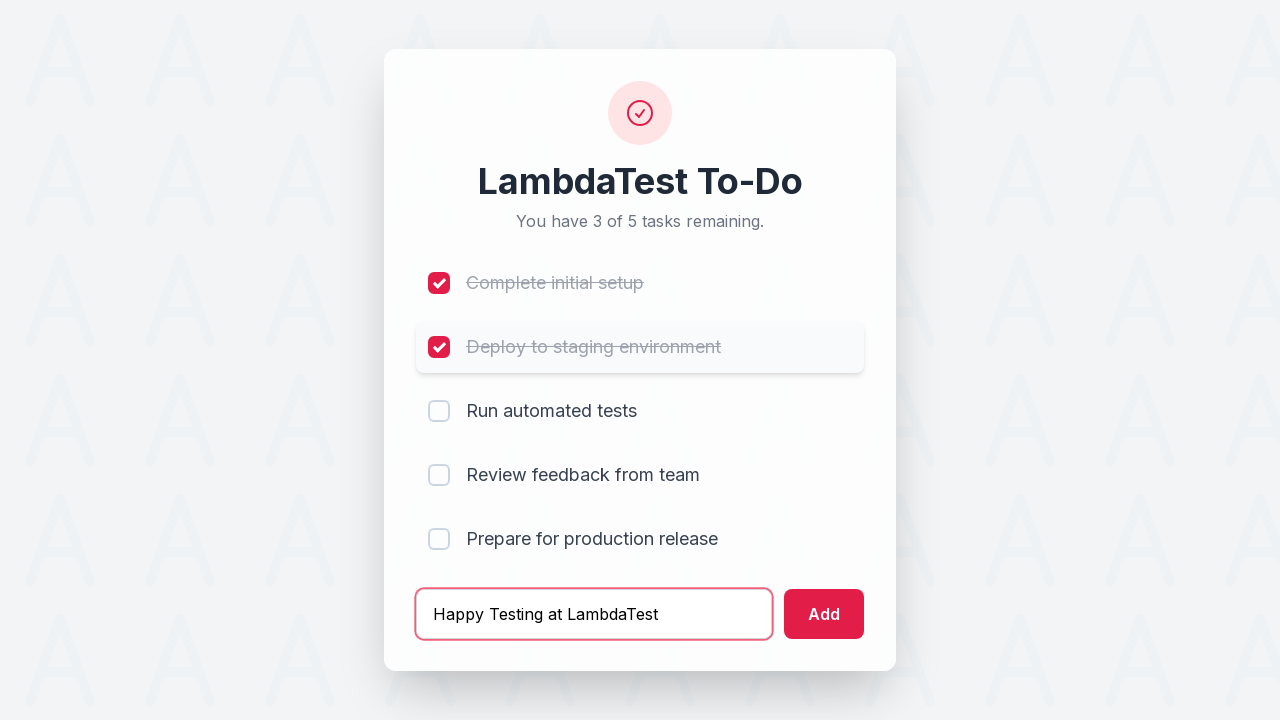

Clicked add button to create new todo item at (824, 614) on #addbutton
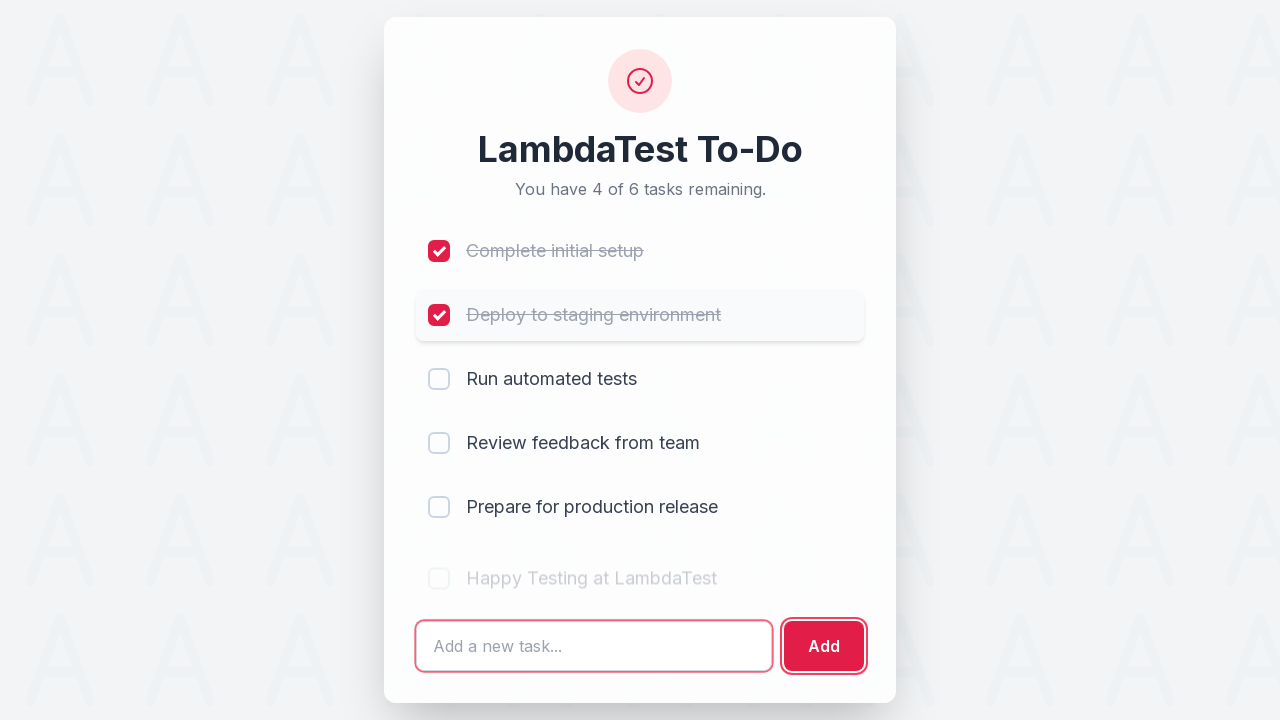

New todo item (li6) appeared in the list
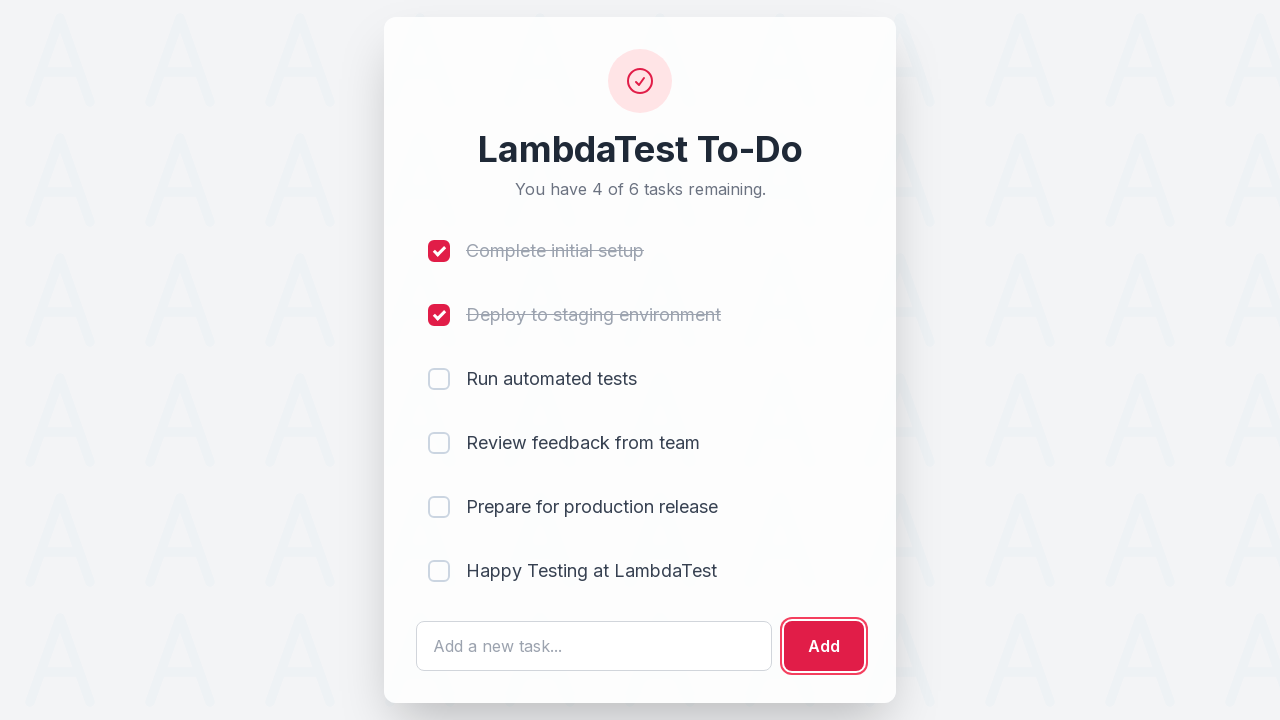

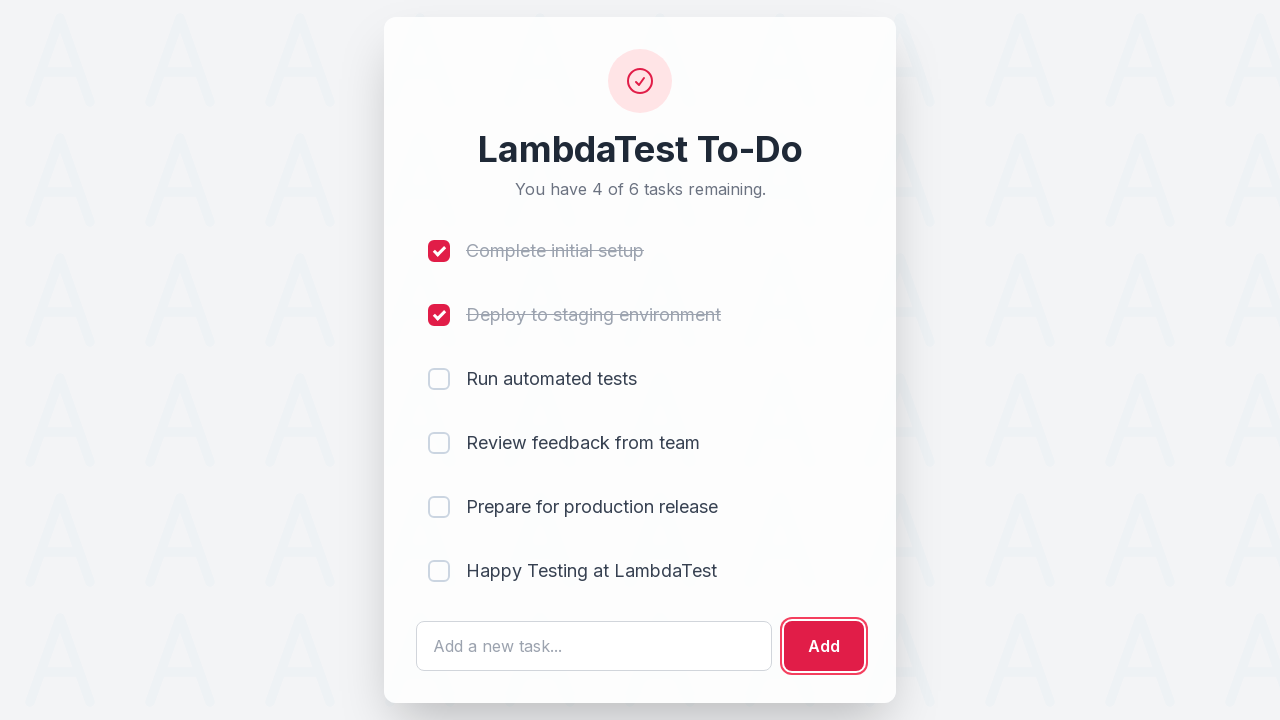